Tests double-click functionality on the jQuery dblclick demo page by switching to an iframe, double-clicking a blue square element, and verifying the background color changes to yellow.

Starting URL: https://api.jquery.com/dblclick/

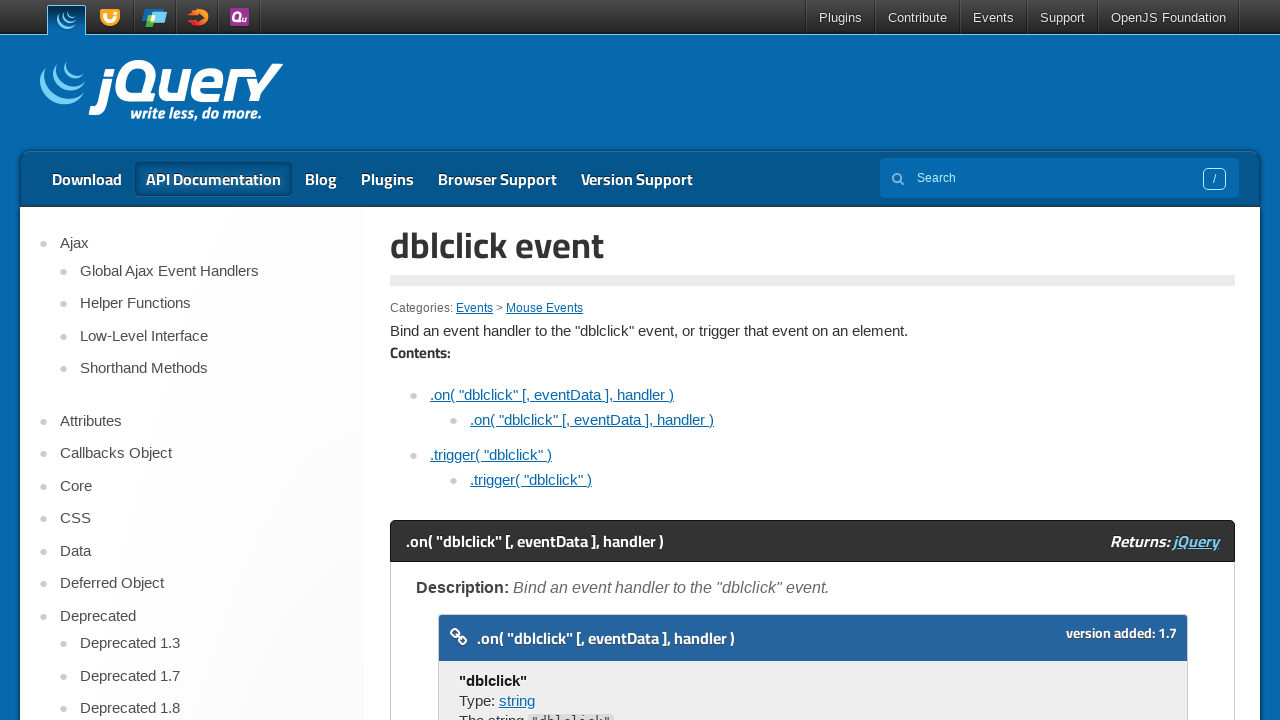

Navigated to jQuery dblclick demo page
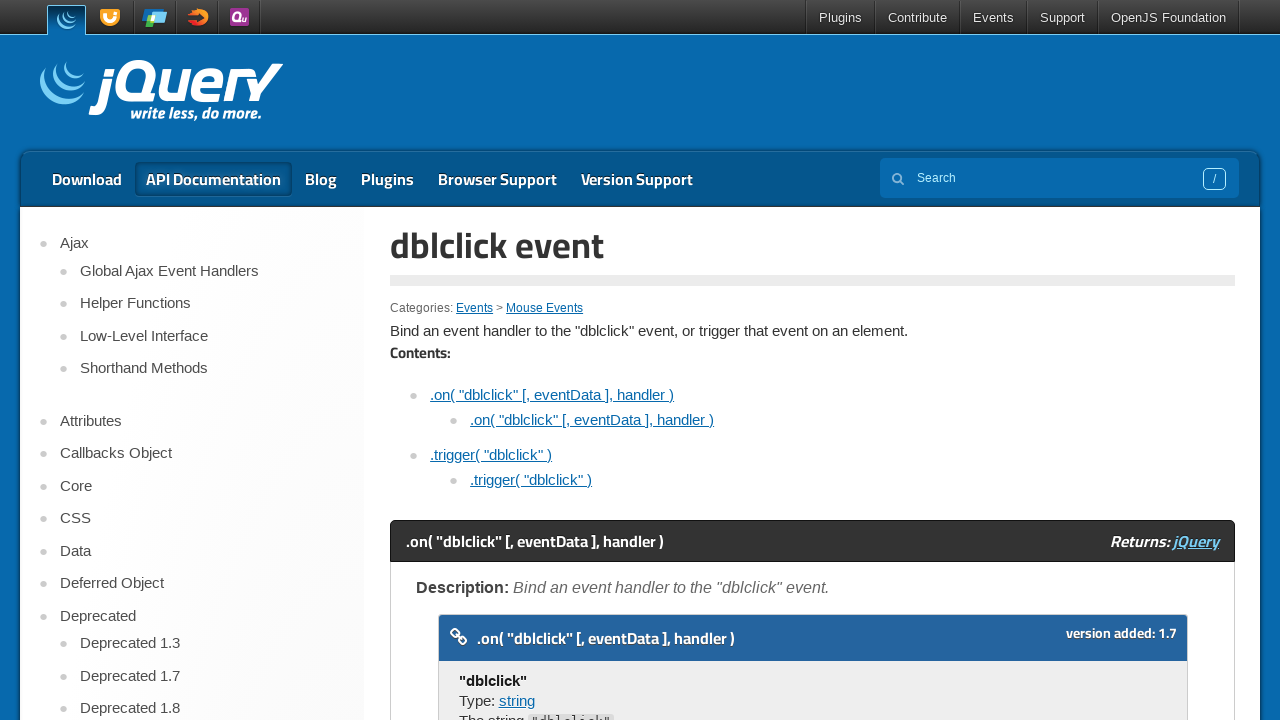

Located iframe containing the demo
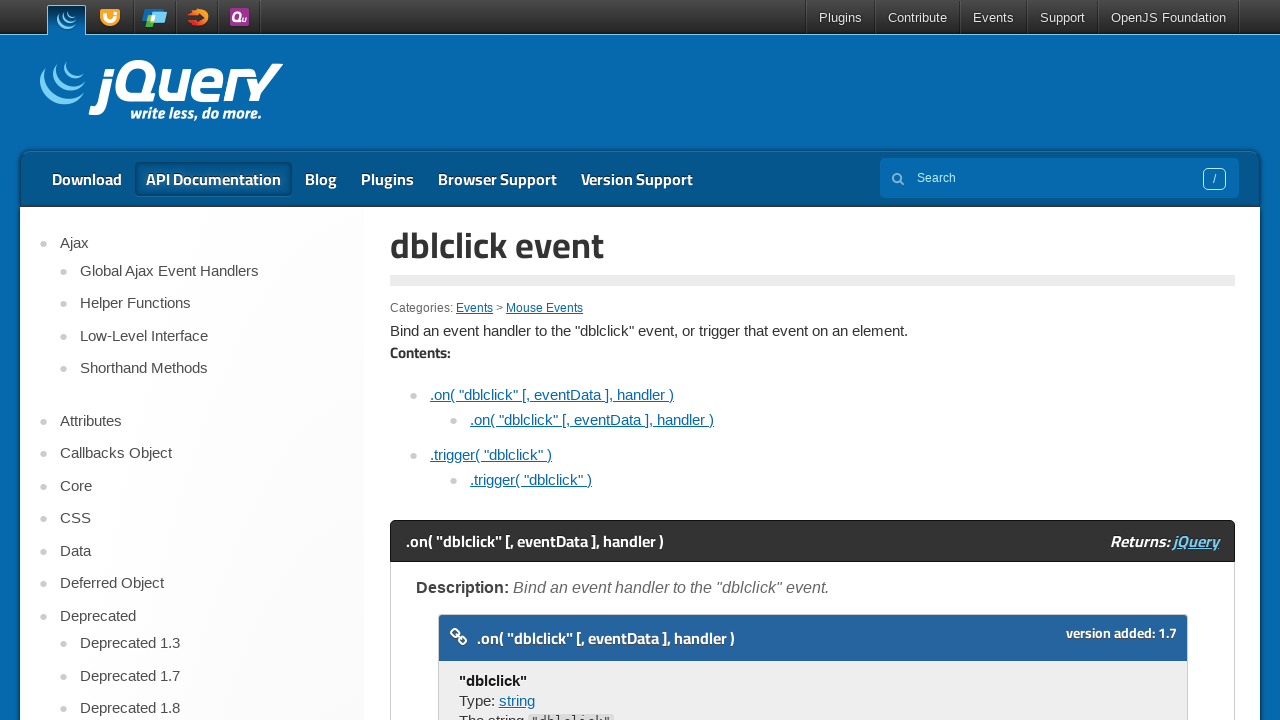

Located blue square element in iframe
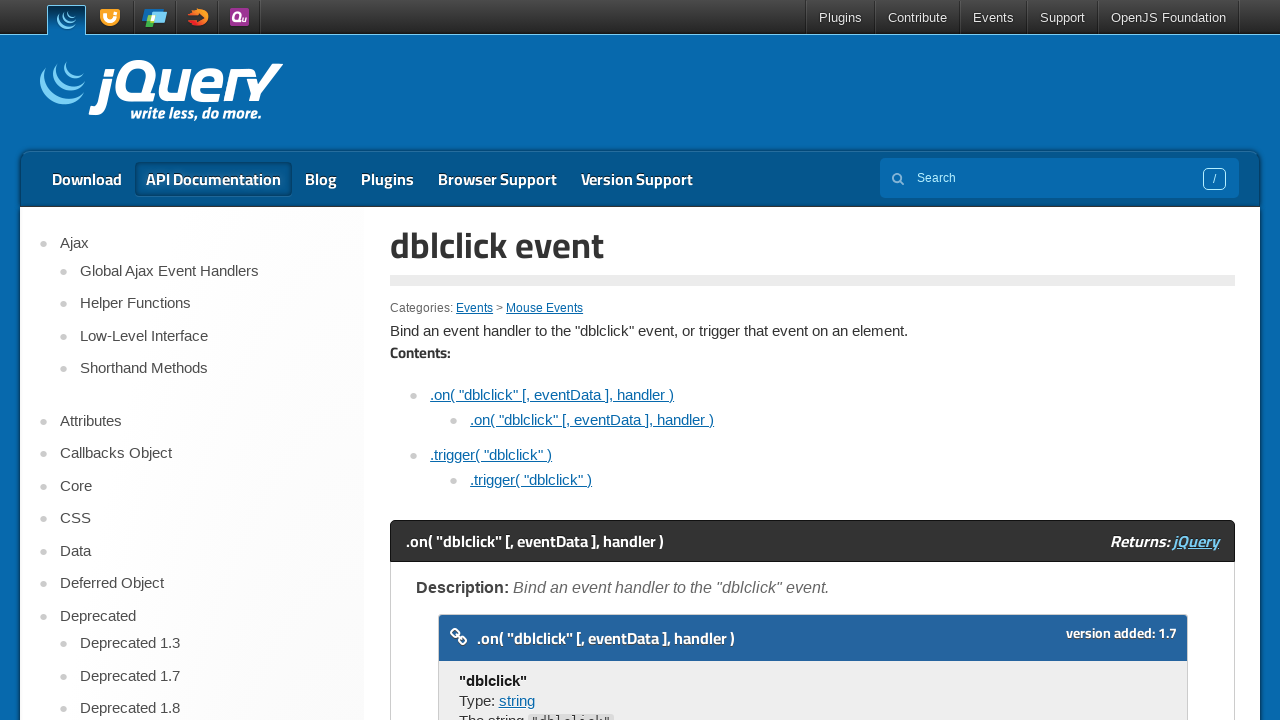

Double-clicked on the blue square element at (478, 360) on iframe >> nth=0 >> internal:control=enter-frame >> div >> nth=0
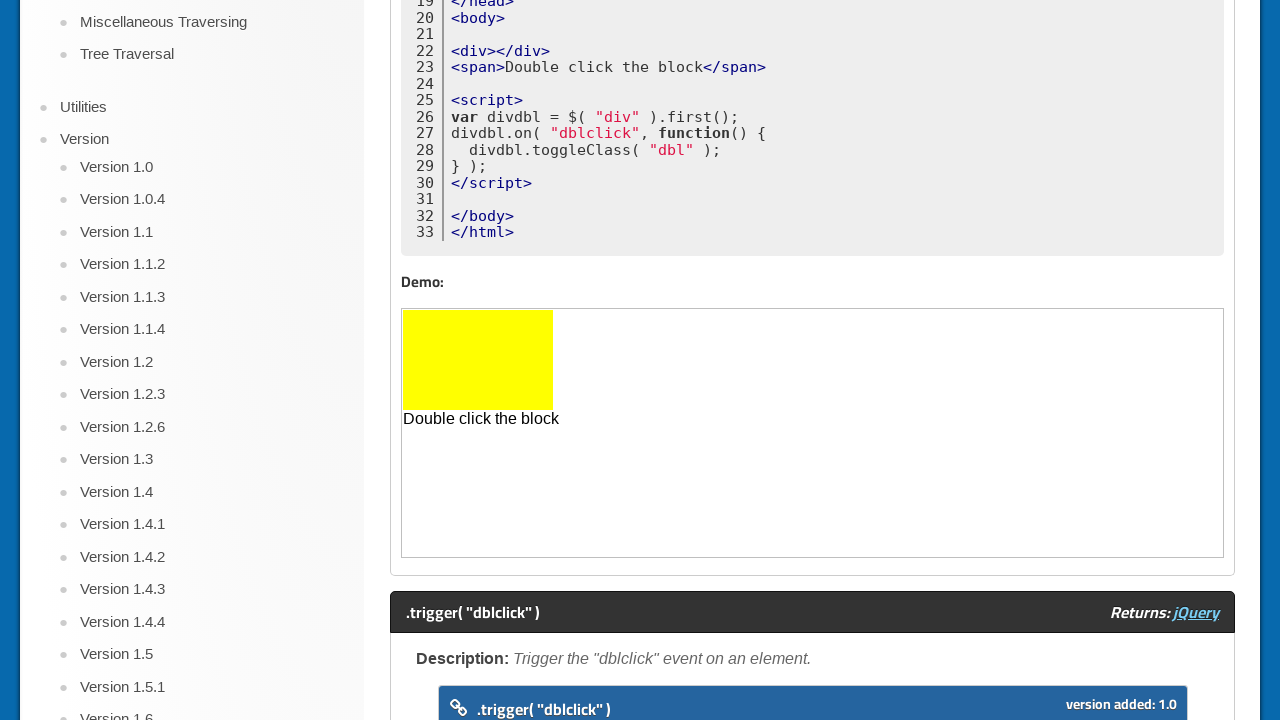

Retrieved computed background color: rgb(255, 255, 0)
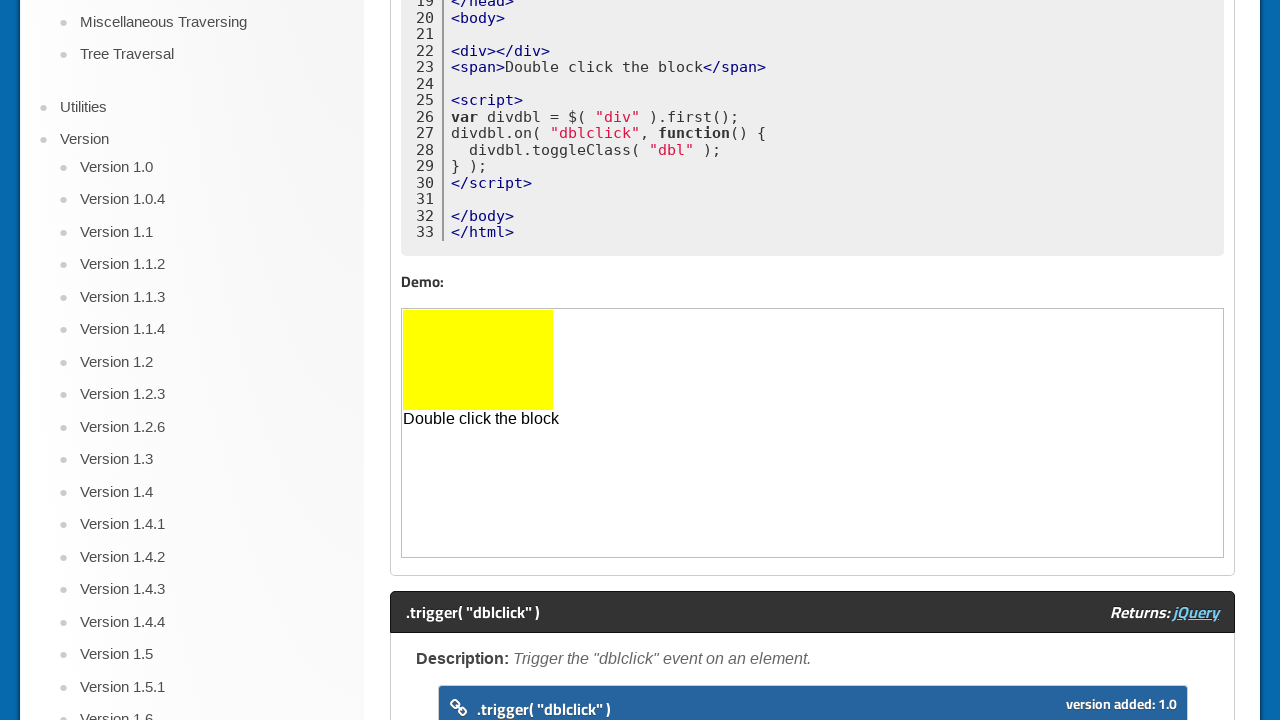

Verified background color changed to yellow
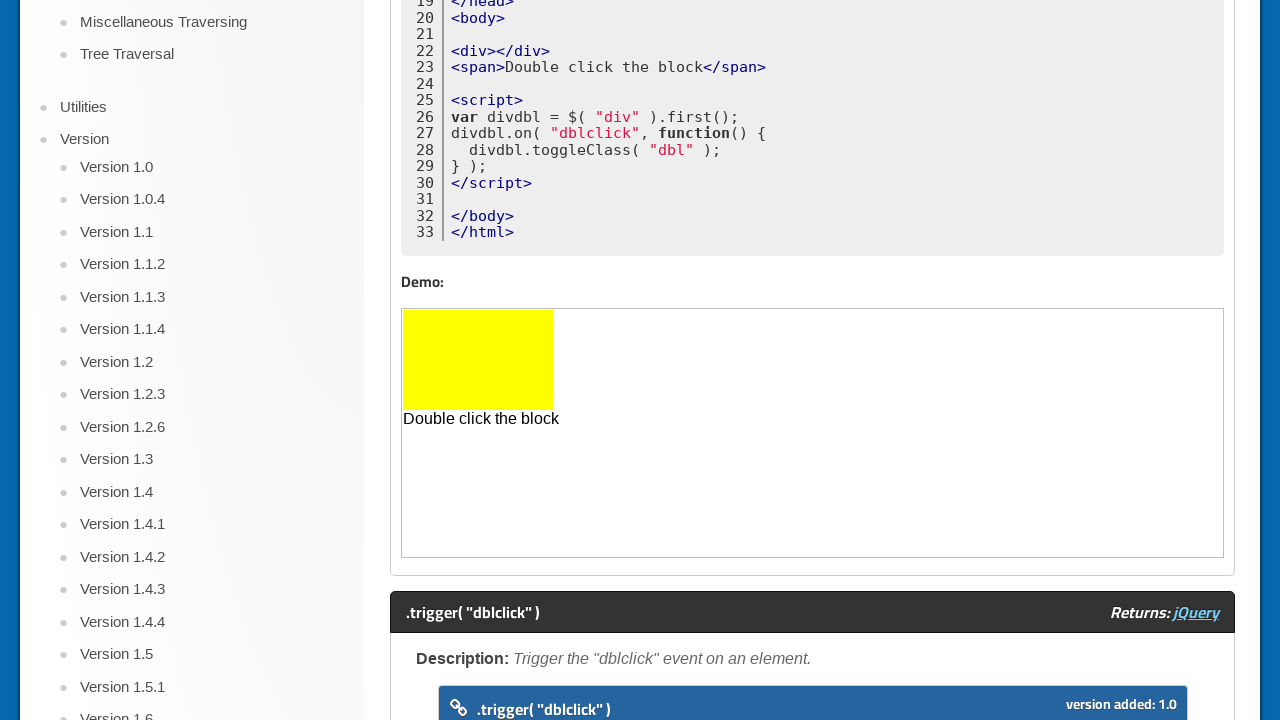

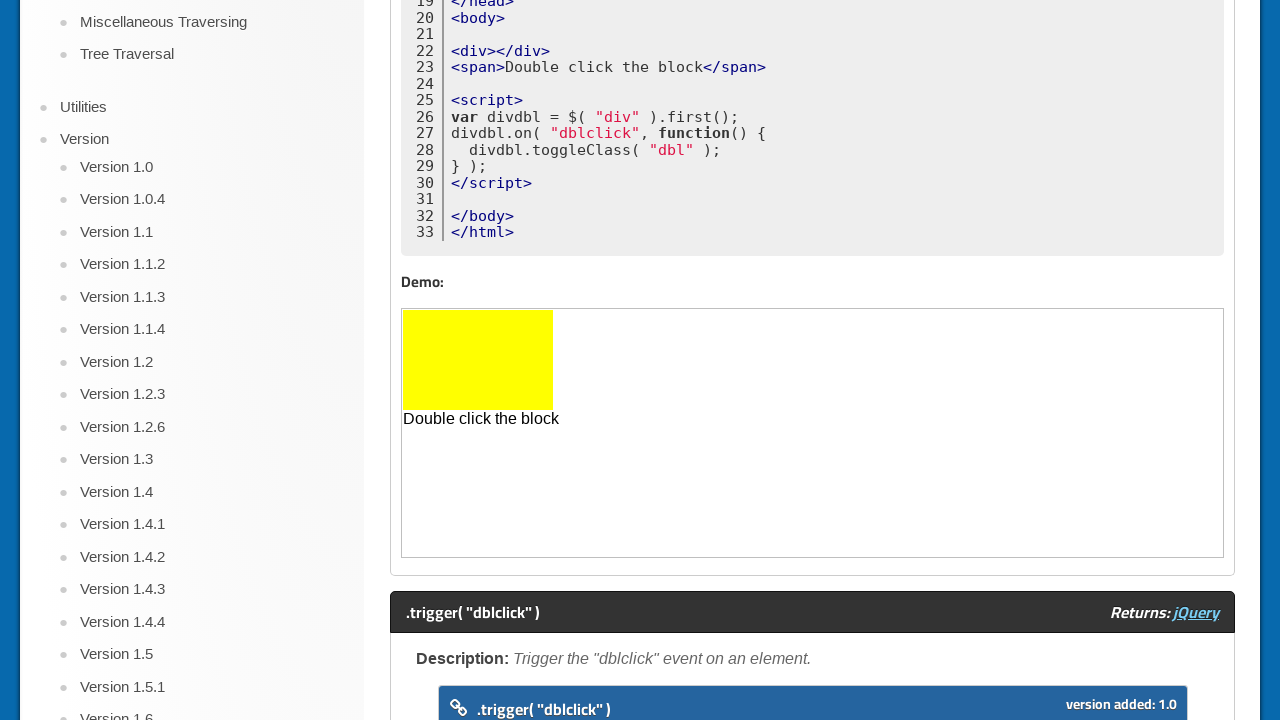